Tests user registration with valid username and password on a demo login form by navigating to the registration form and submitting credentials.

Starting URL: https://anatoly-karpovich.github.io/demo-login-form/

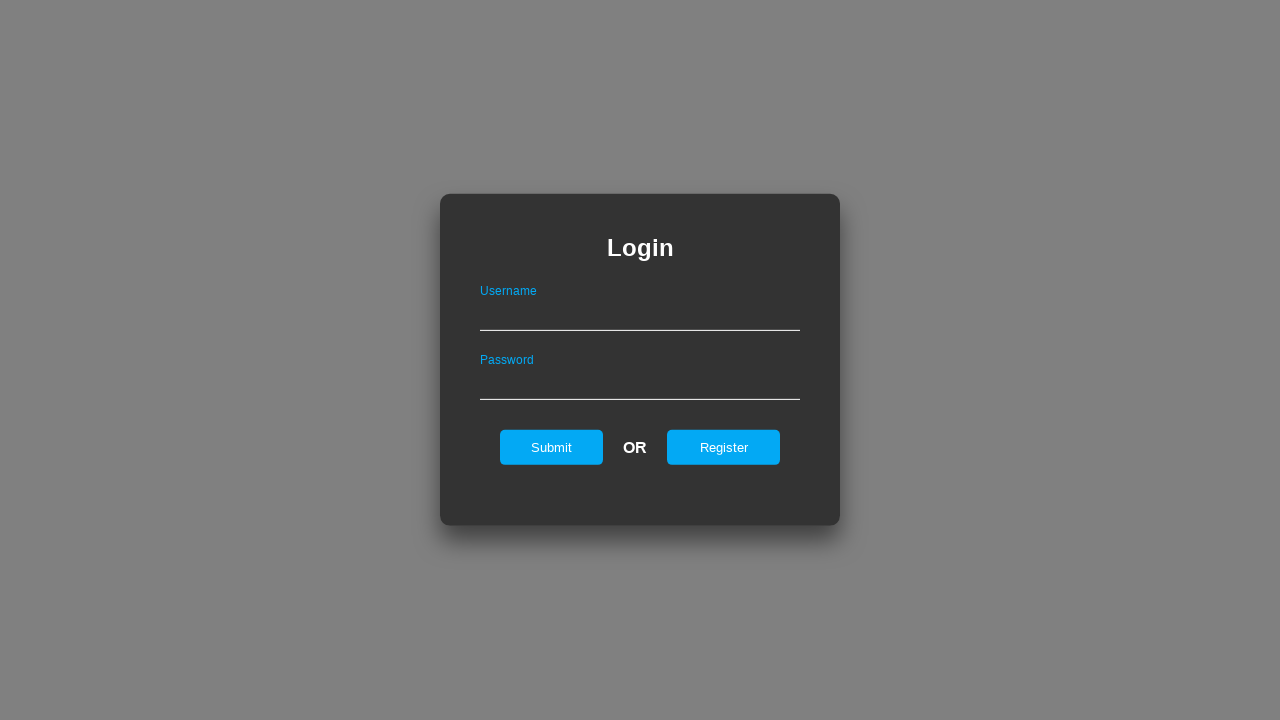

Clicked register button to show registration form at (724, 447) on #registerOnLogin
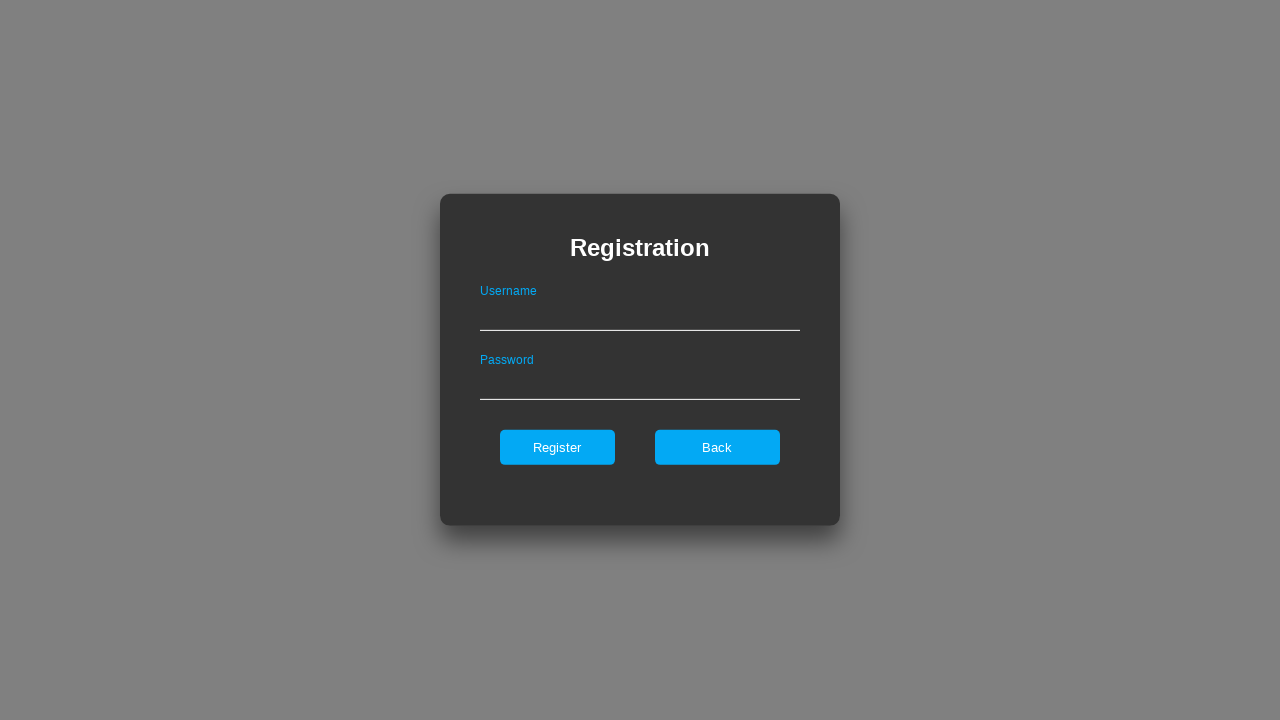

Registration form appeared
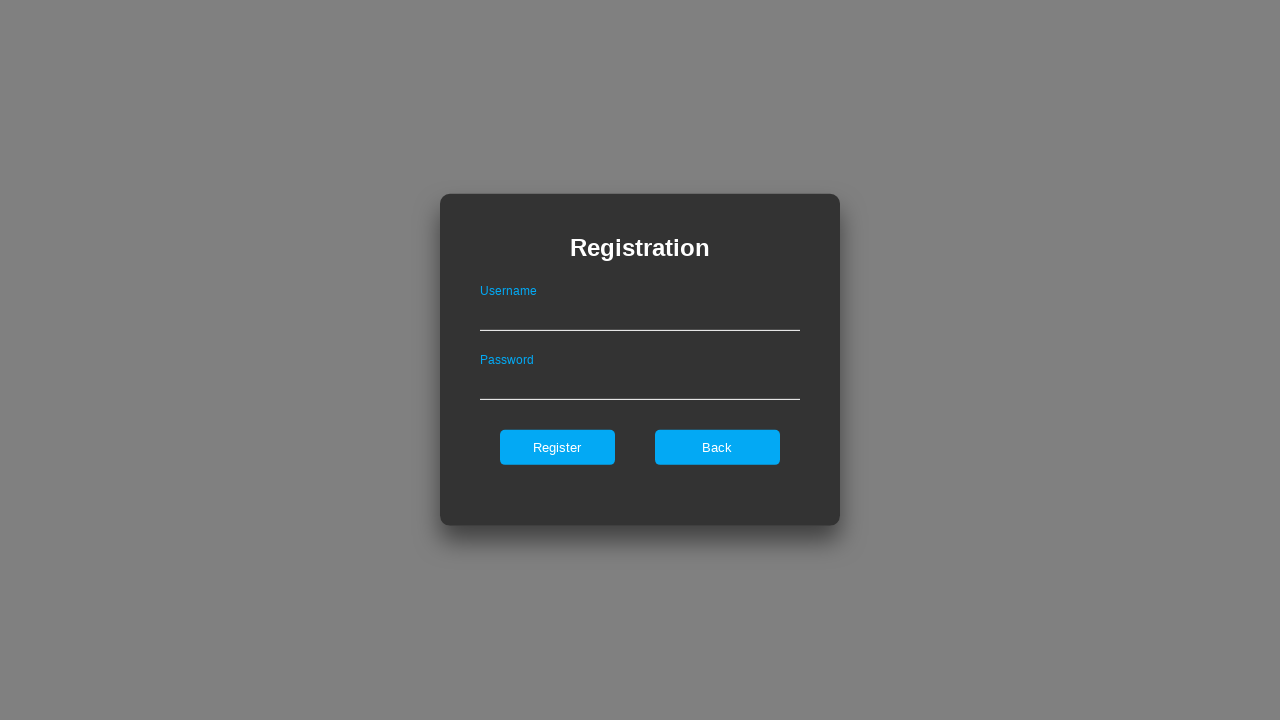

Filled username field with 'validUser2024' on #userNameOnRegister
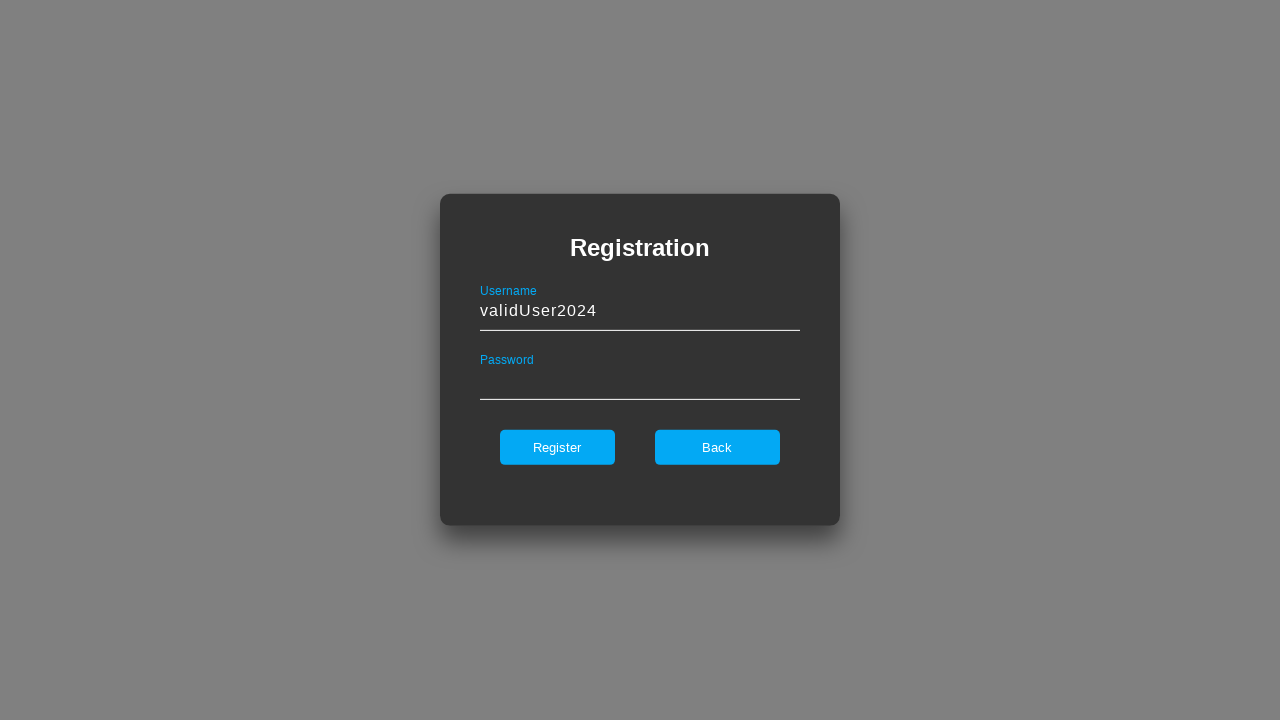

Filled password field with 'SecurePass123!' on #passwordOnRegister
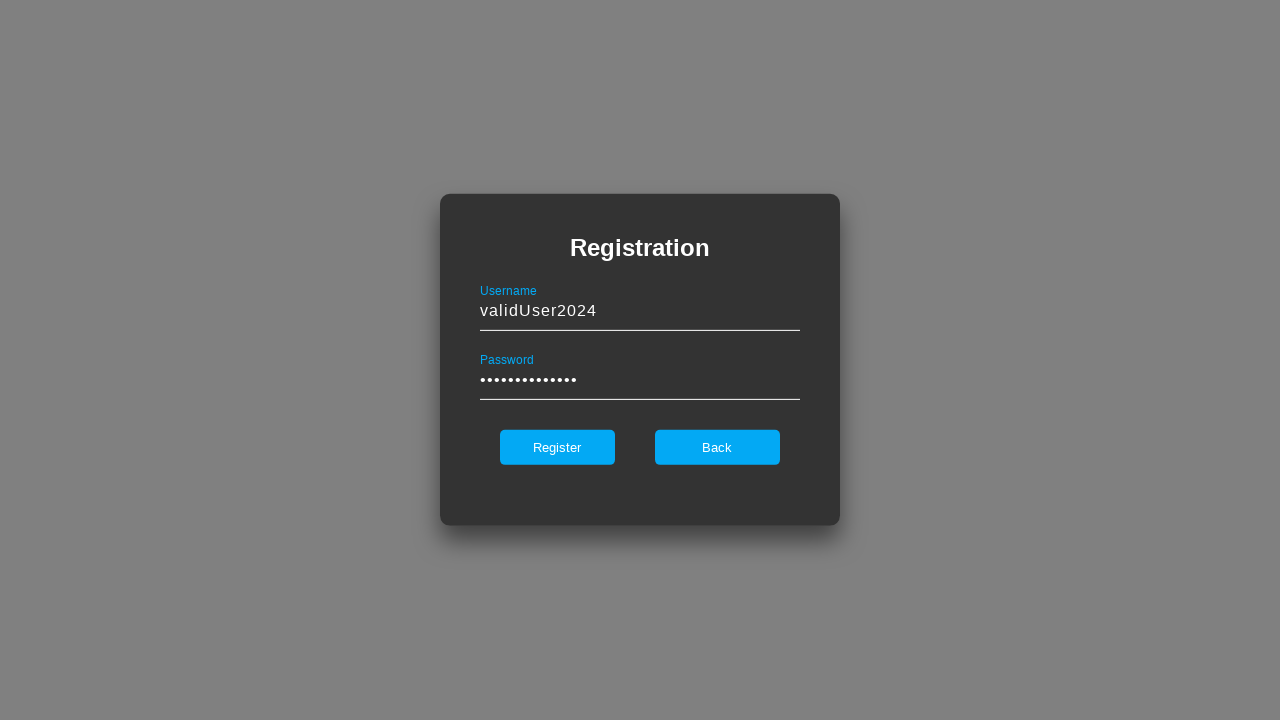

Clicked register button to submit registration at (557, 447) on #register
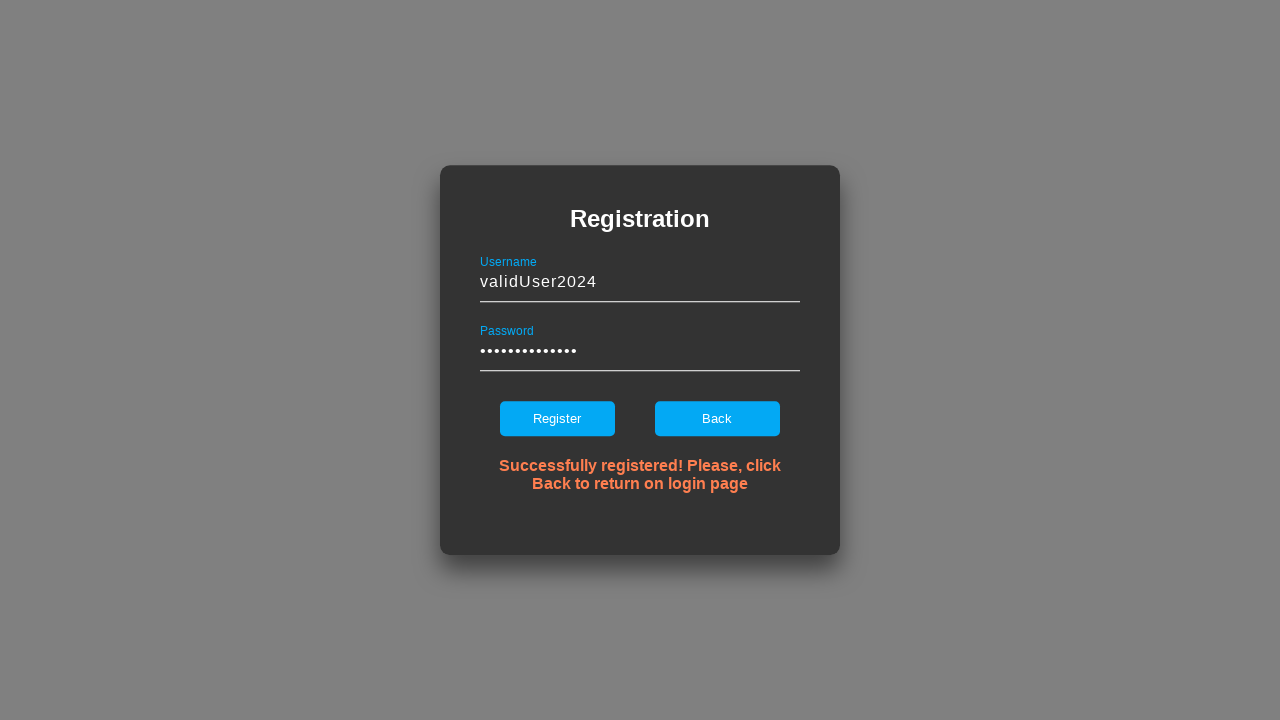

Registration success message appeared
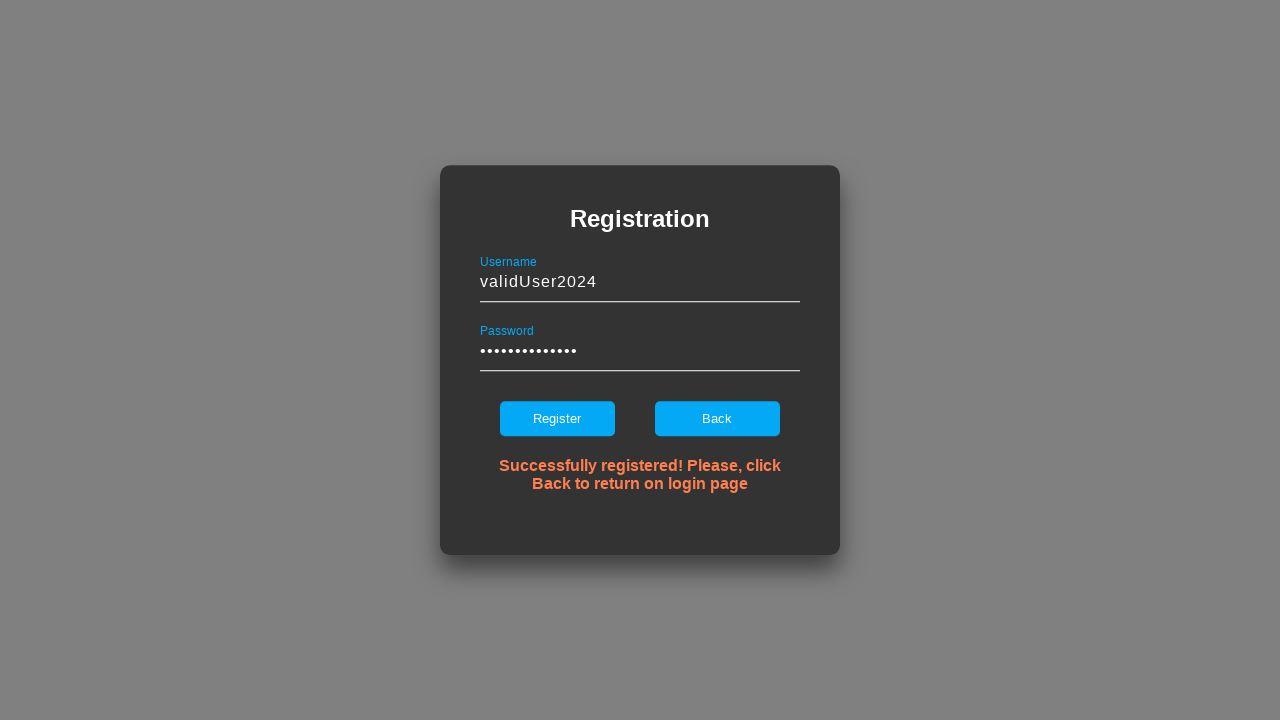

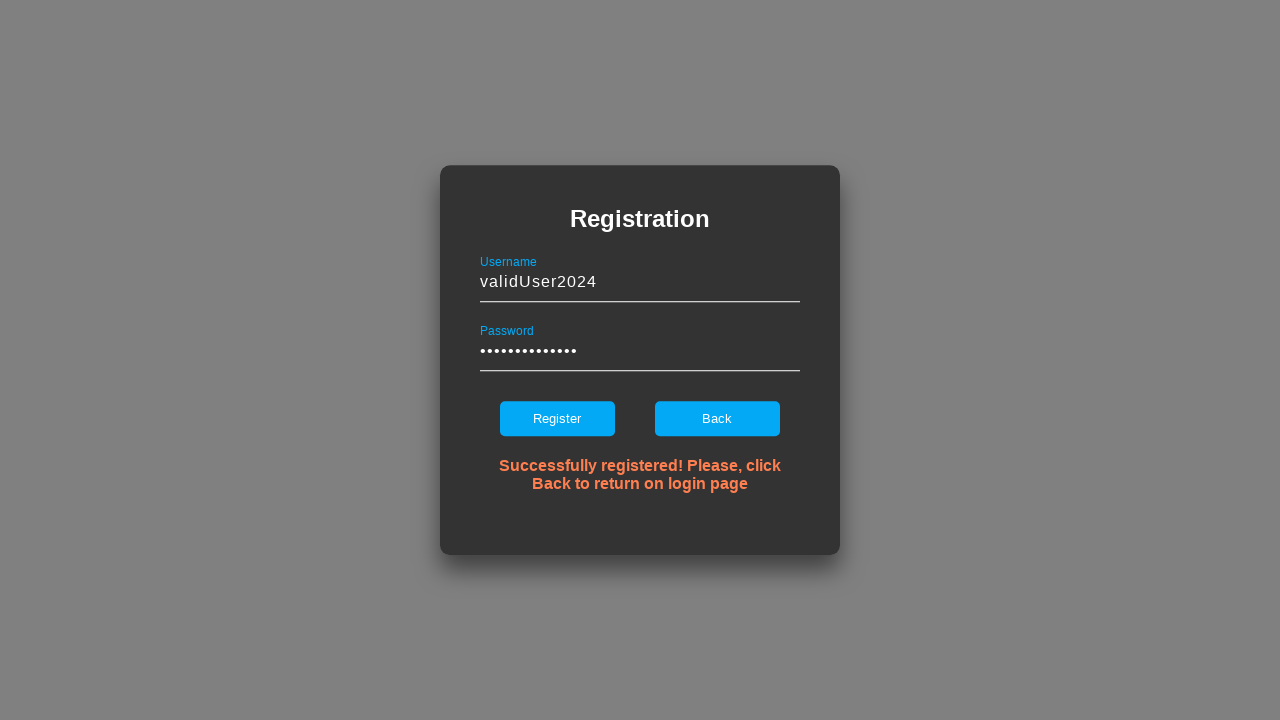